Tests file upload with renamed file

Starting URL: https://the-internet.herokuapp.com/upload

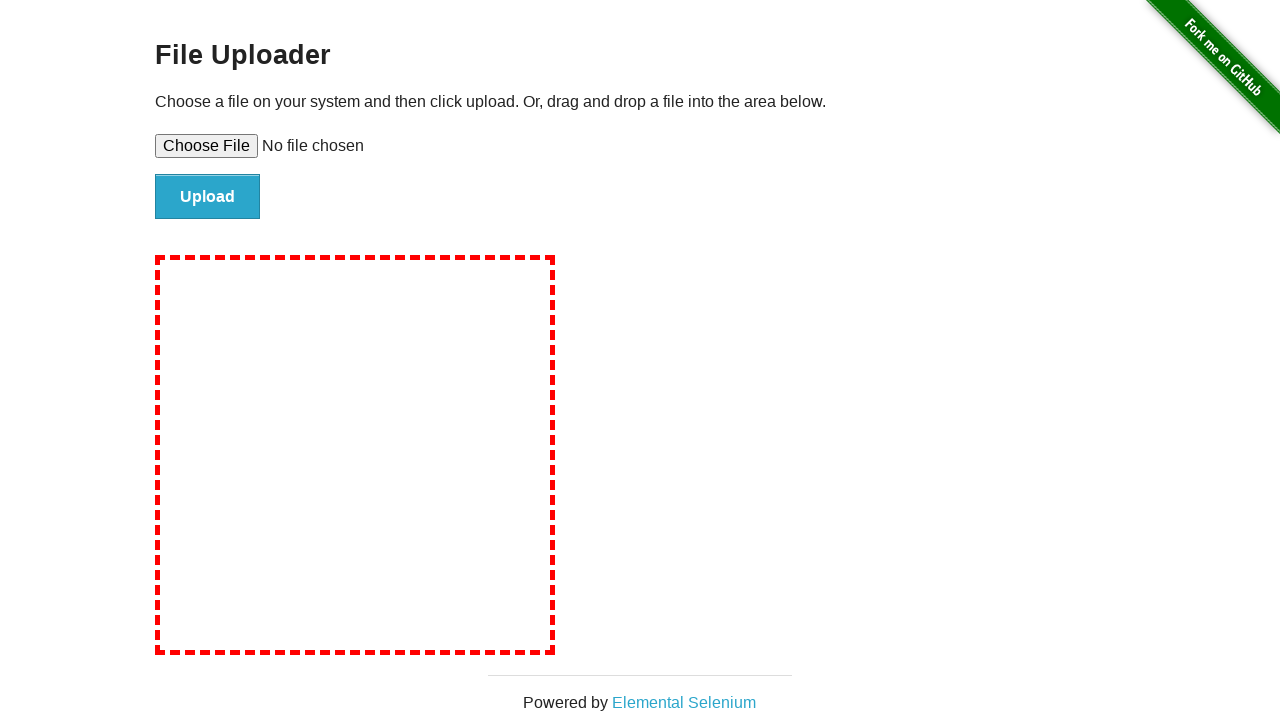

Set input file with renamed file MYFILE.PNG
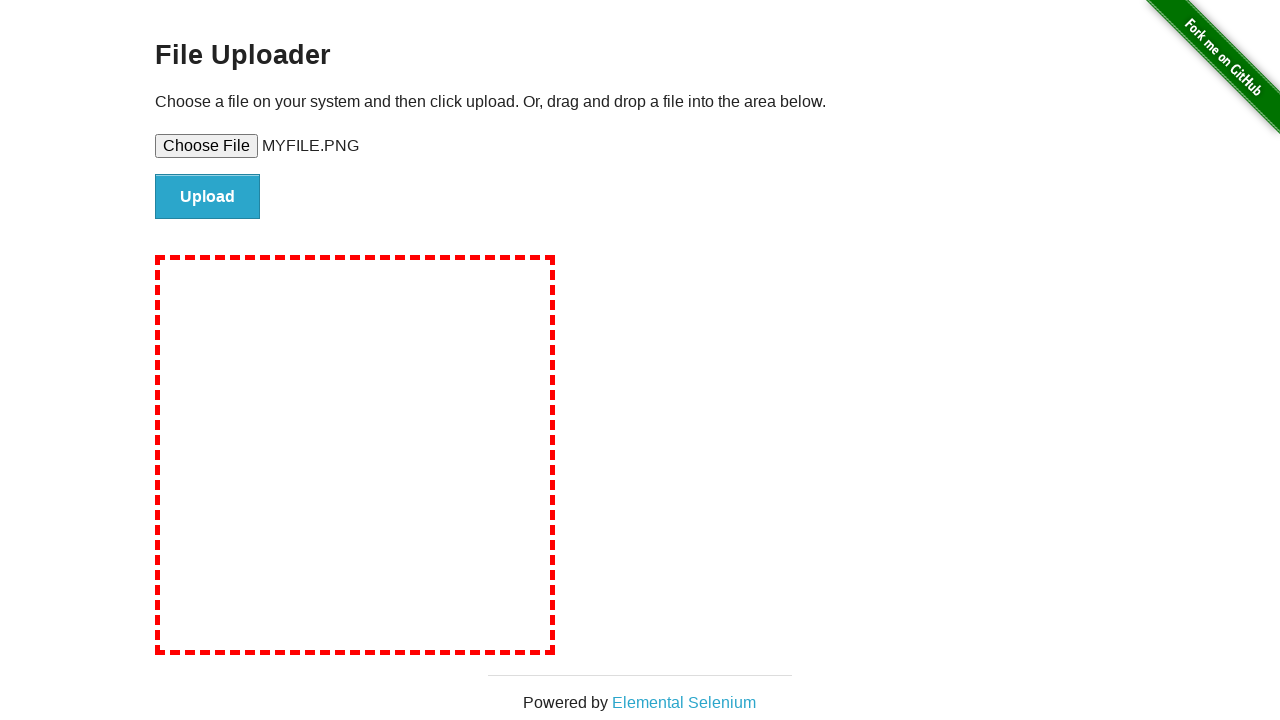

Clicked file submit button at (208, 197) on #file-submit
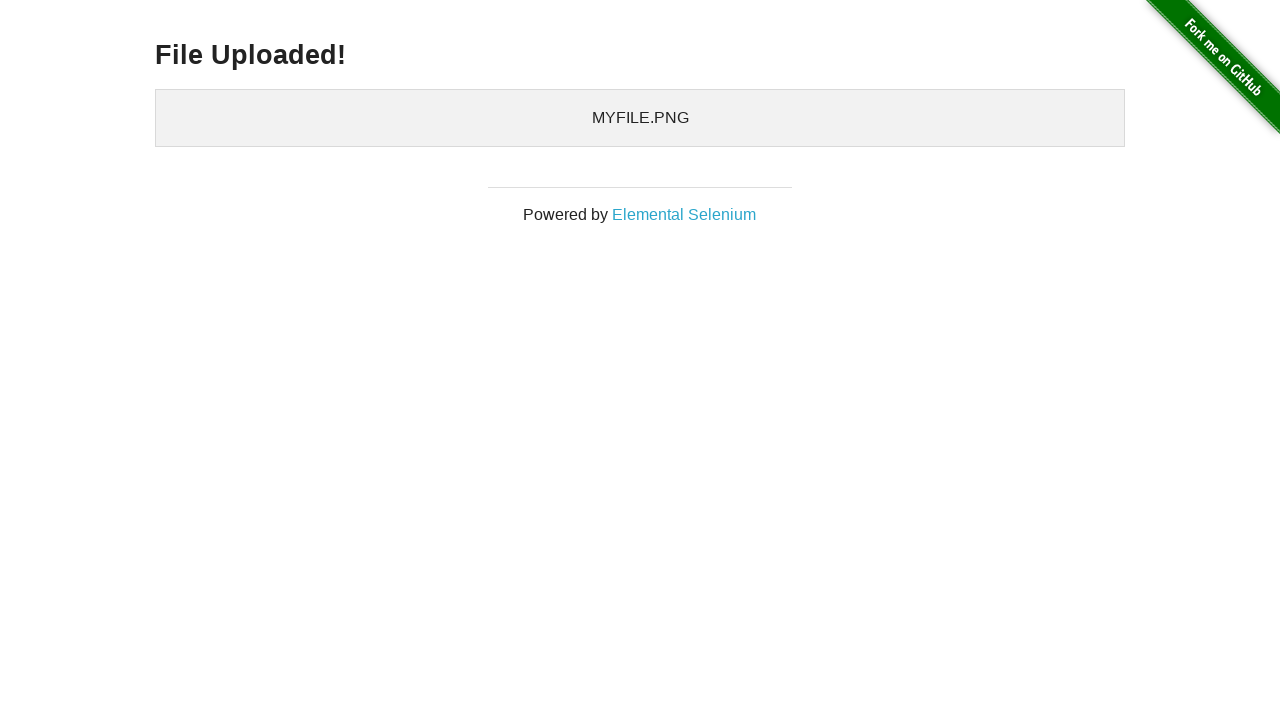

File upload completed and success message appeared
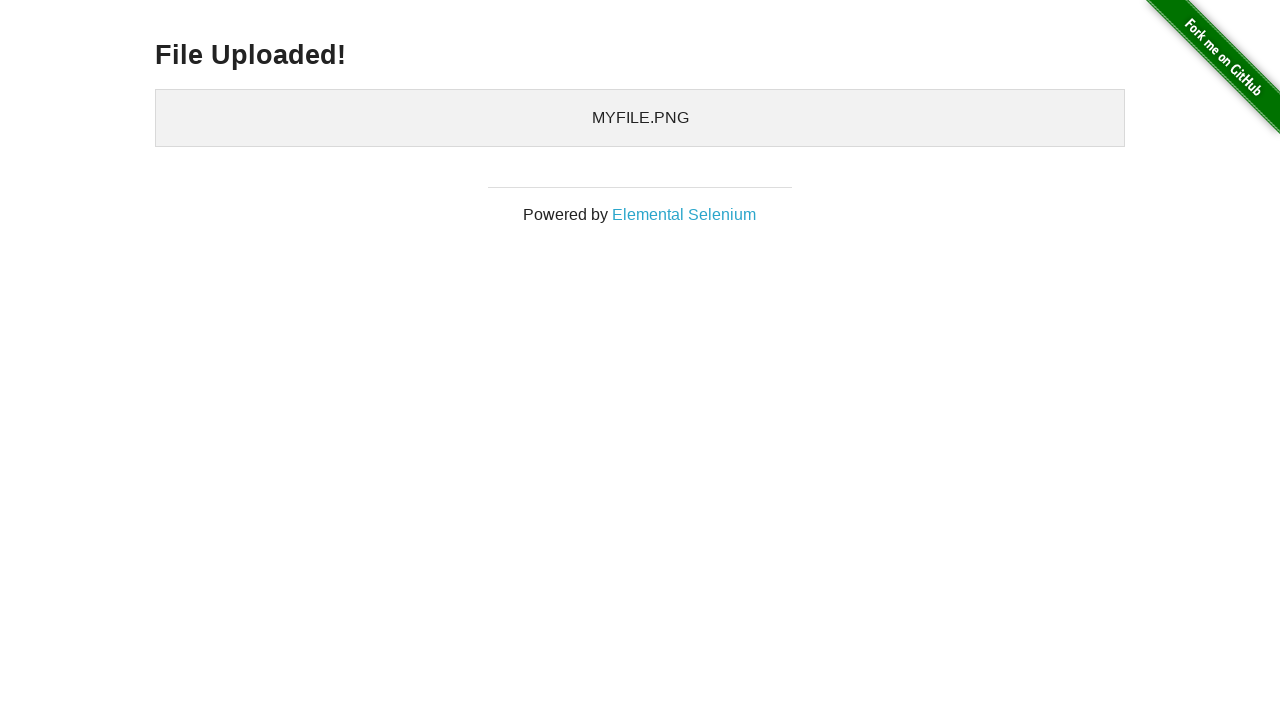

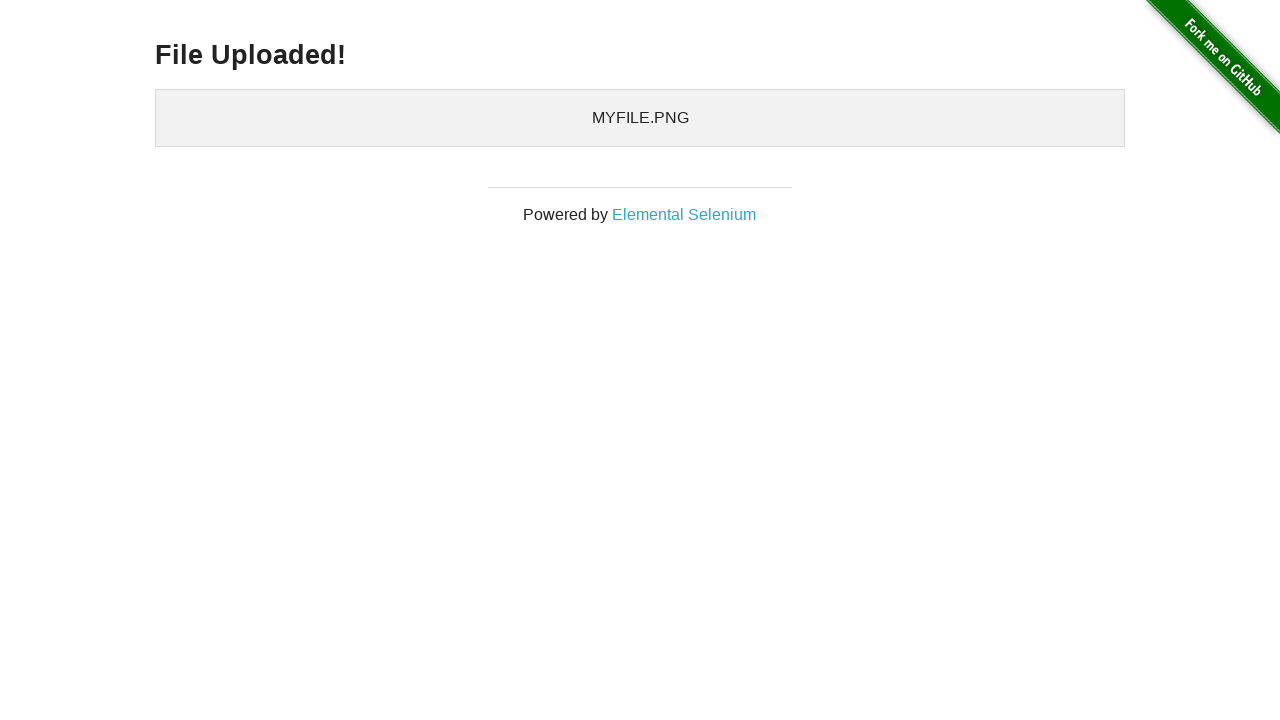